Tests date picker functionality by clicking on a date input field, then selecting a specific year, month, and date from dropdown menus and calendar table.

Starting URL: https://testautomationpractice.blogspot.com/

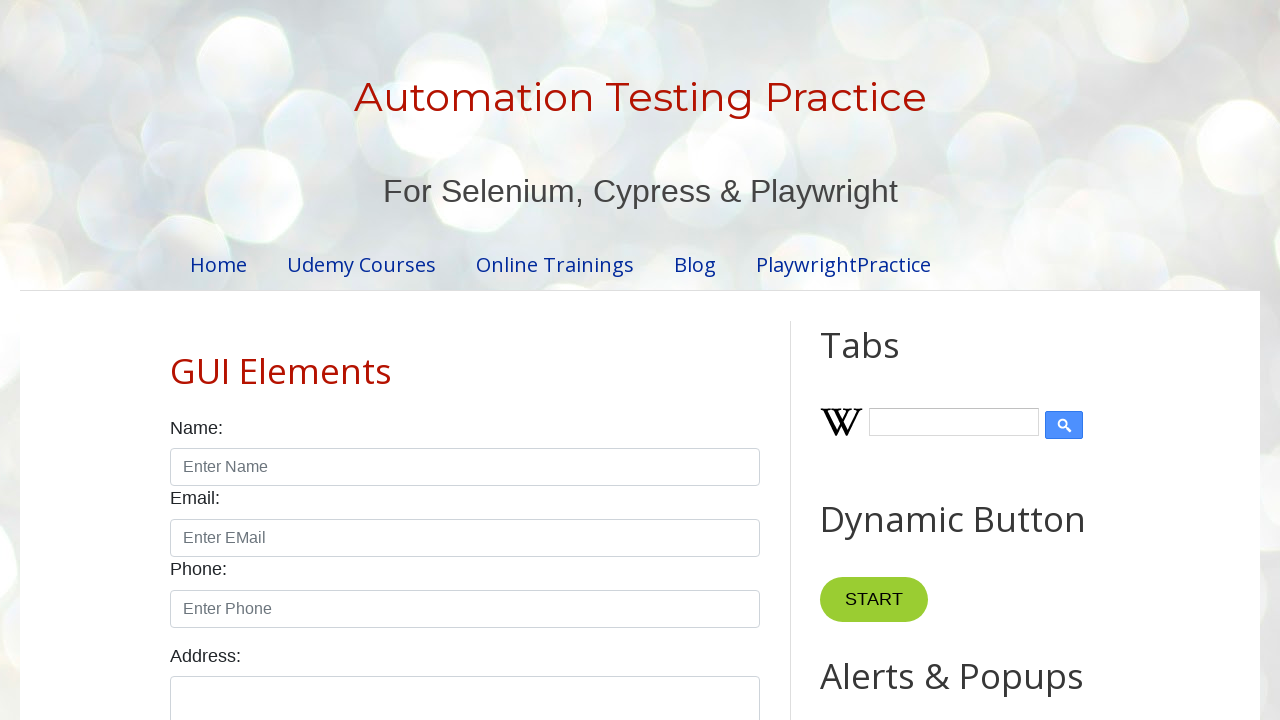

Clicked on date input field to open date picker at (520, 360) on input#txtDate
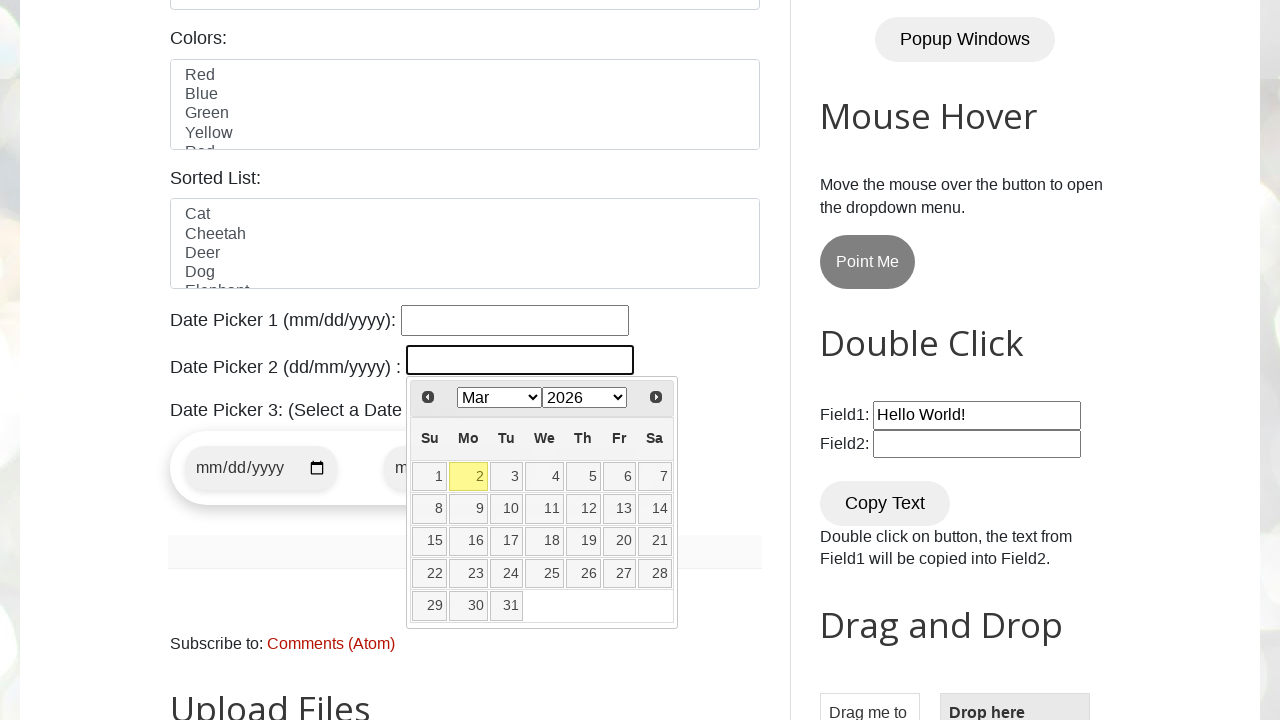

Date picker appeared with year dropdown loaded
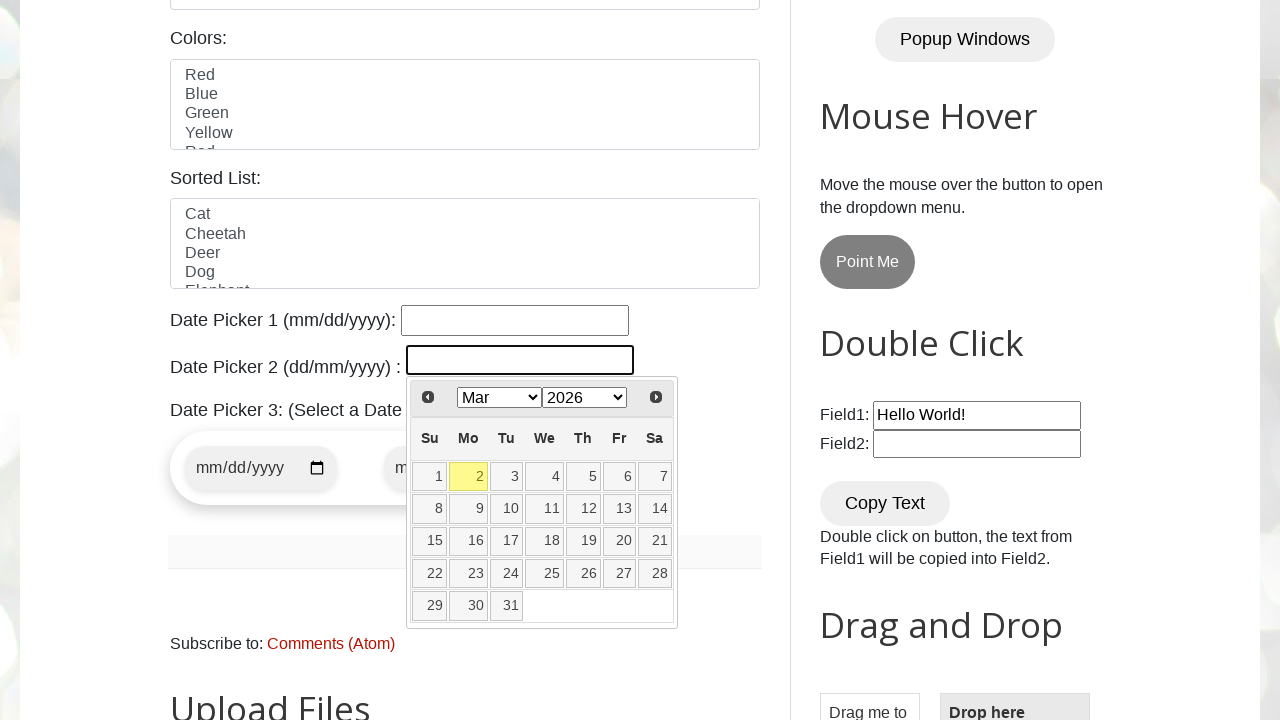

Selected year 2021 from dropdown menu on select.ui-datepicker-year
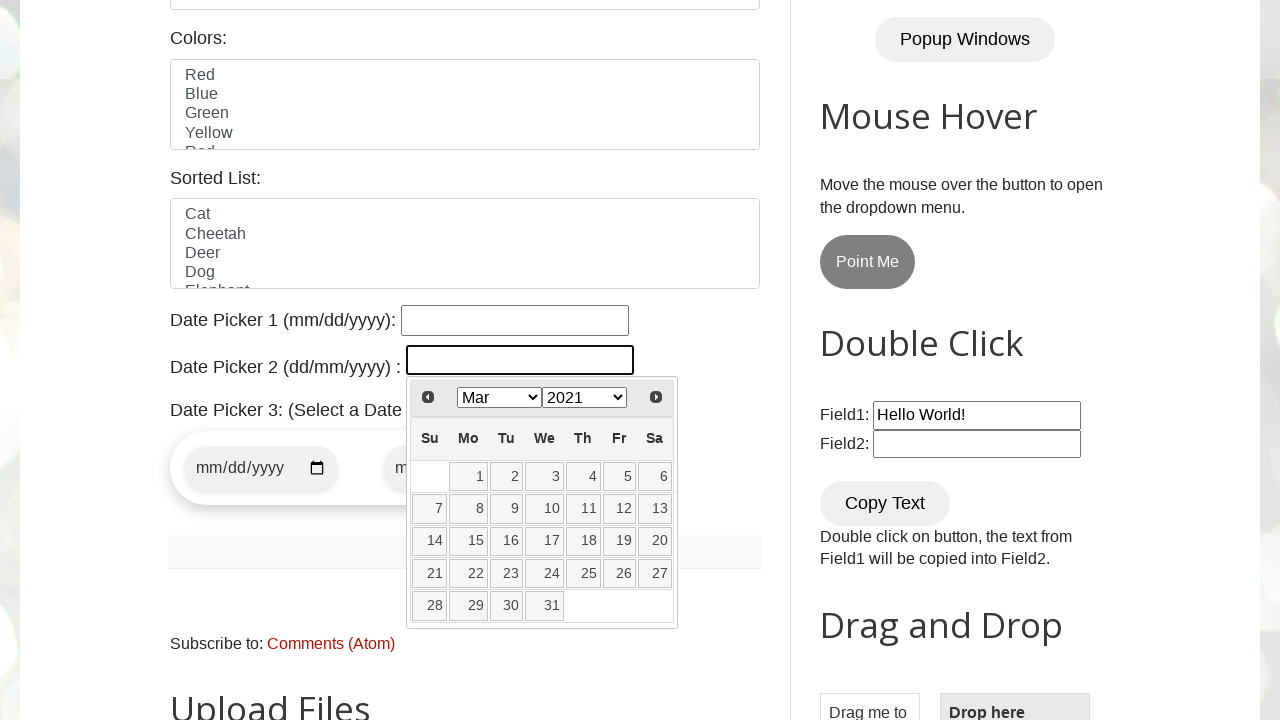

Selected month Jun from dropdown menu on select.ui-datepicker-month
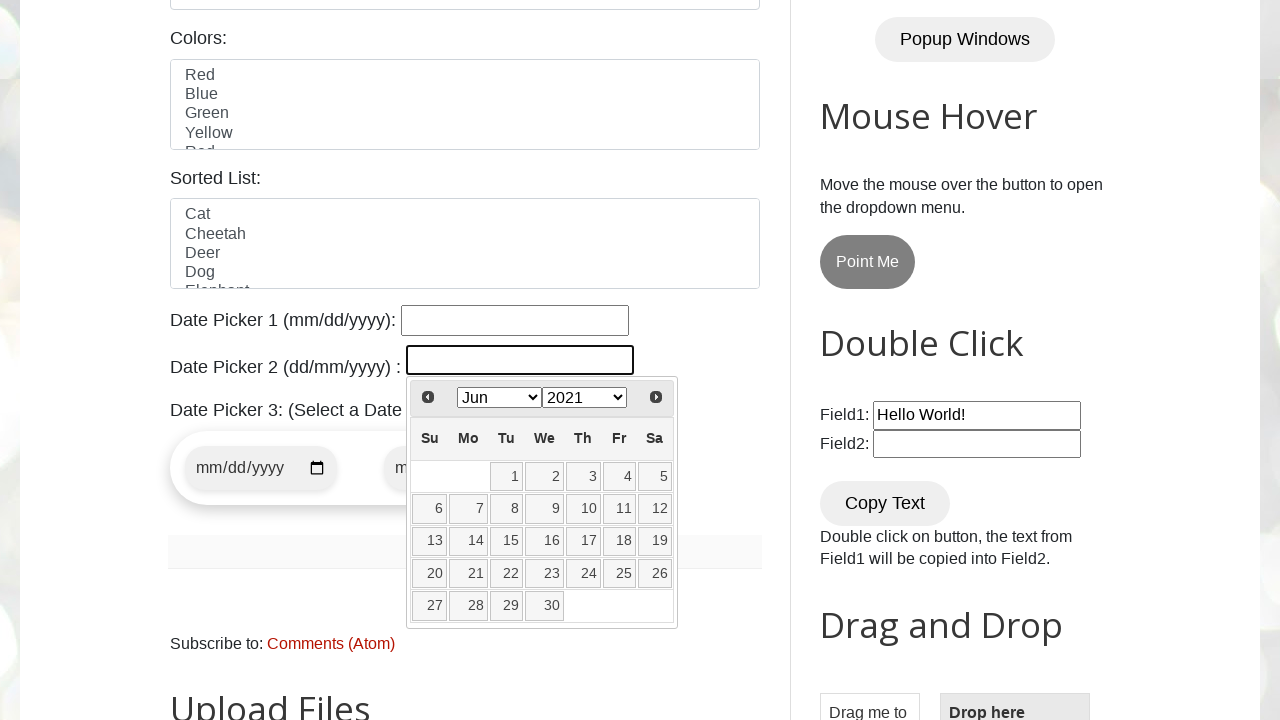

Selected date 15 from calendar table at (507, 541) on table.ui-datepicker-calendar td a:text-is('15')
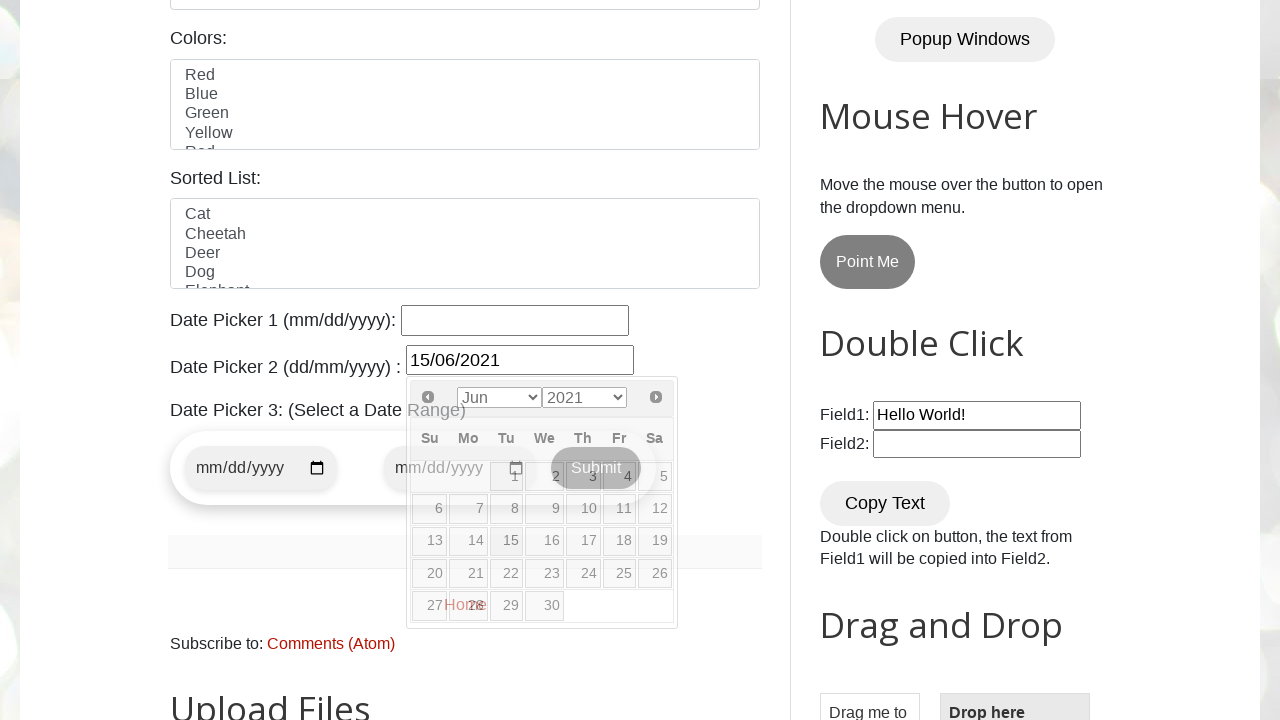

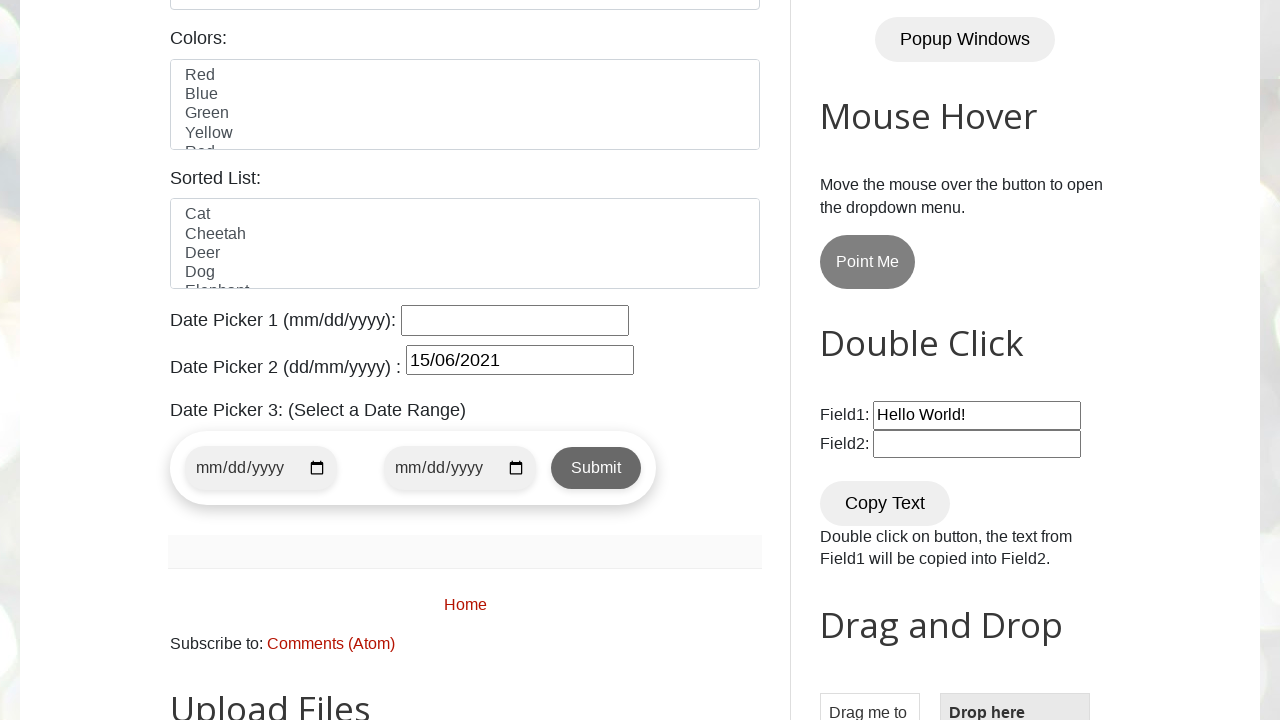